Tests the TodoMVC application by adding a new todo item and verifying that the input field is cleared after adding the item

Starting URL: https://demo.playwright.dev/todomvc/#/

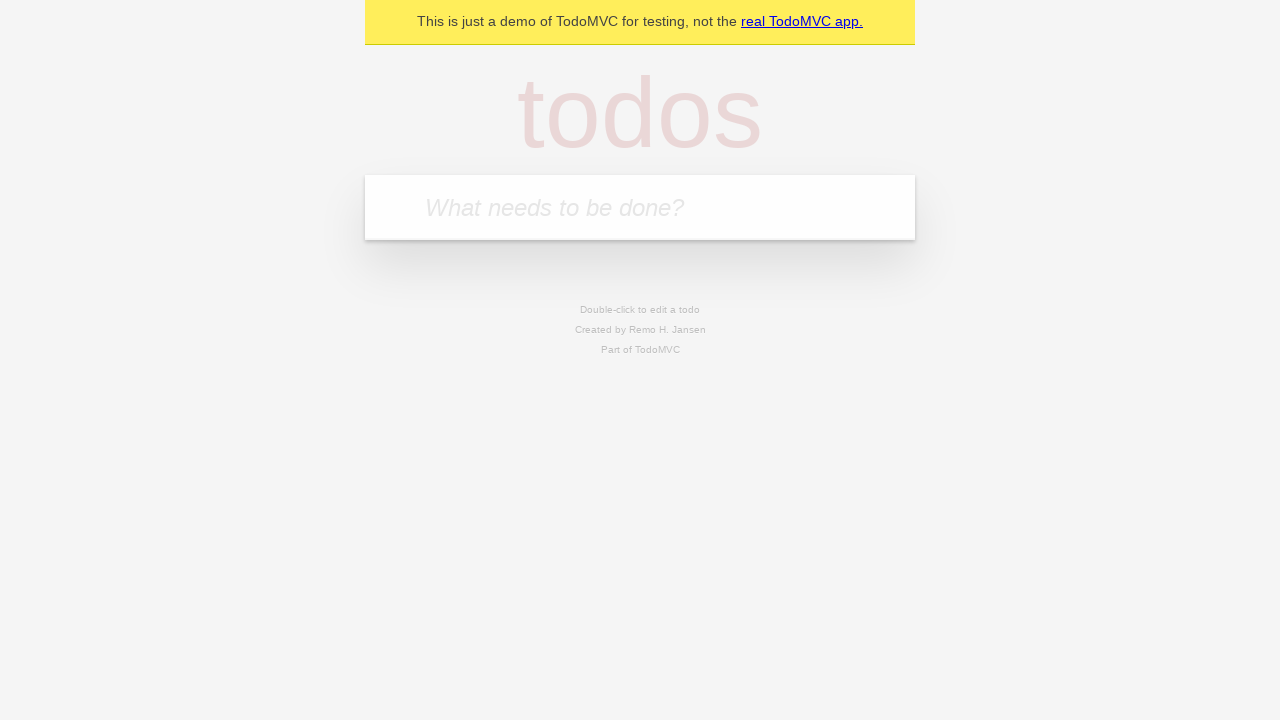

Located the todo input field with placeholder 'What needs to be done?'
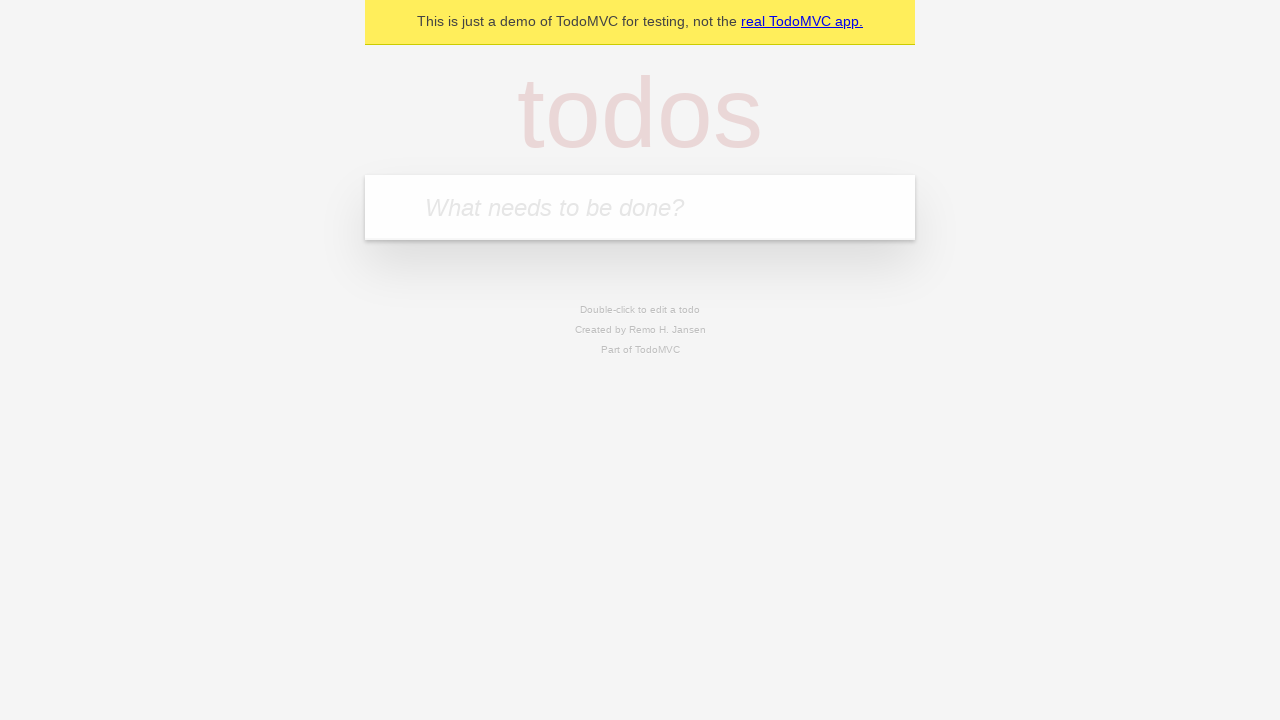

Filled todo input field with 'water the plants' on internal:attr=[placeholder="What needs to be done?"i]
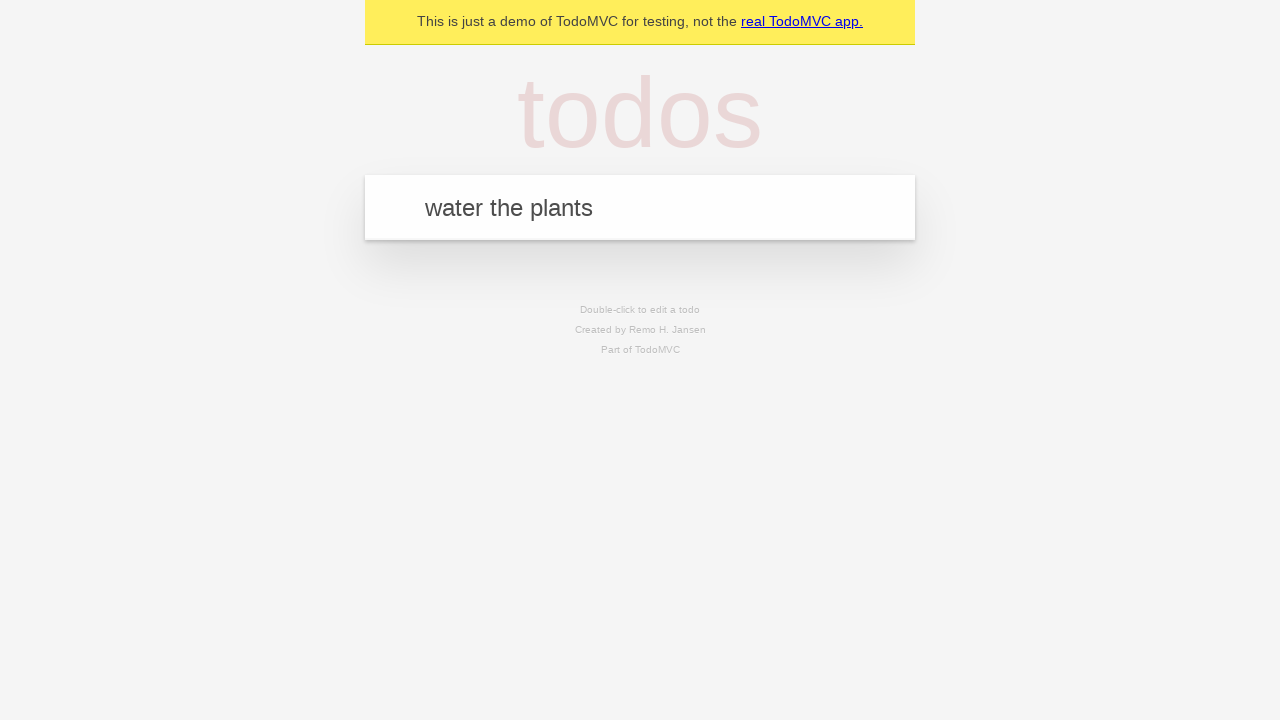

Pressed Enter to add the todo item on internal:attr=[placeholder="What needs to be done?"i]
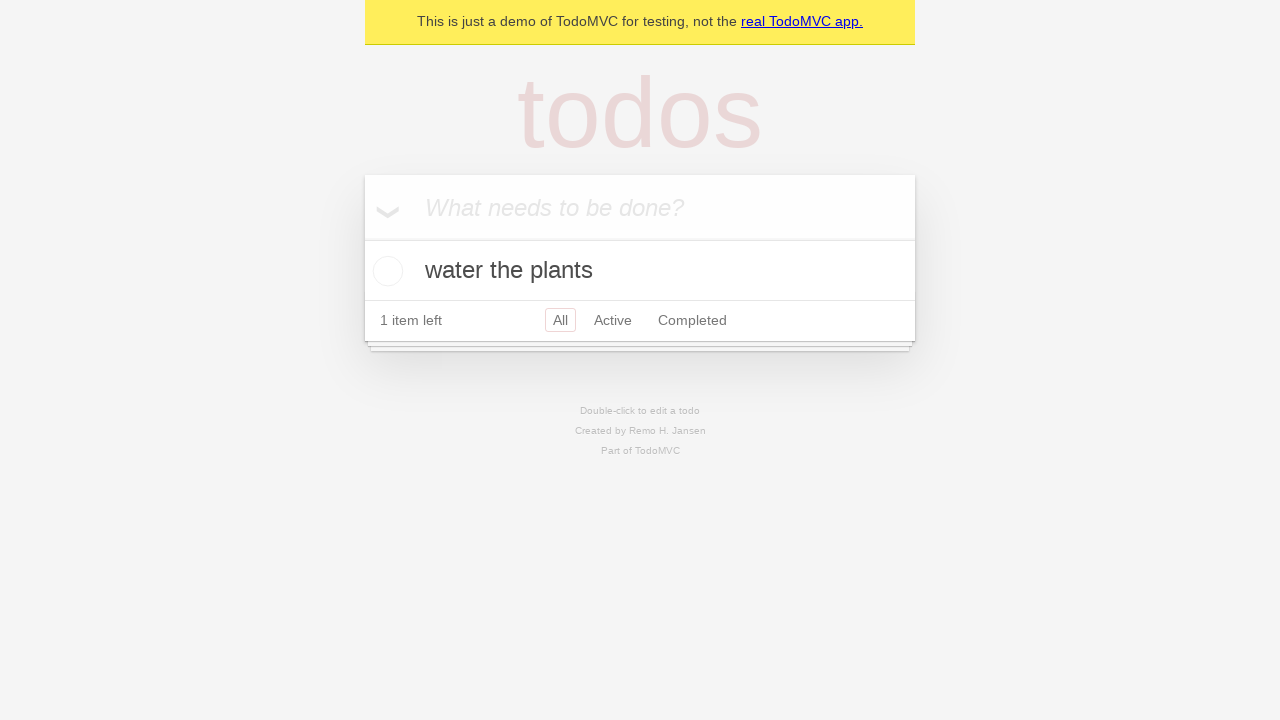

Verified that the input field is empty after adding the item
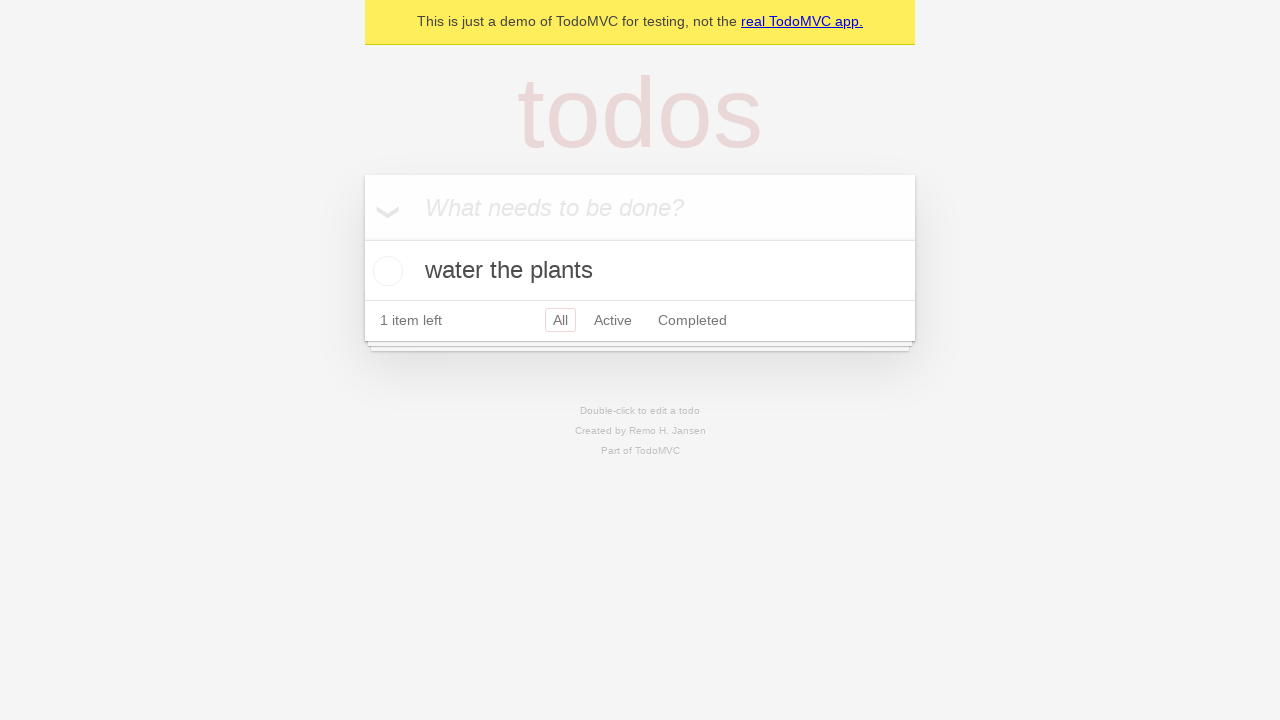

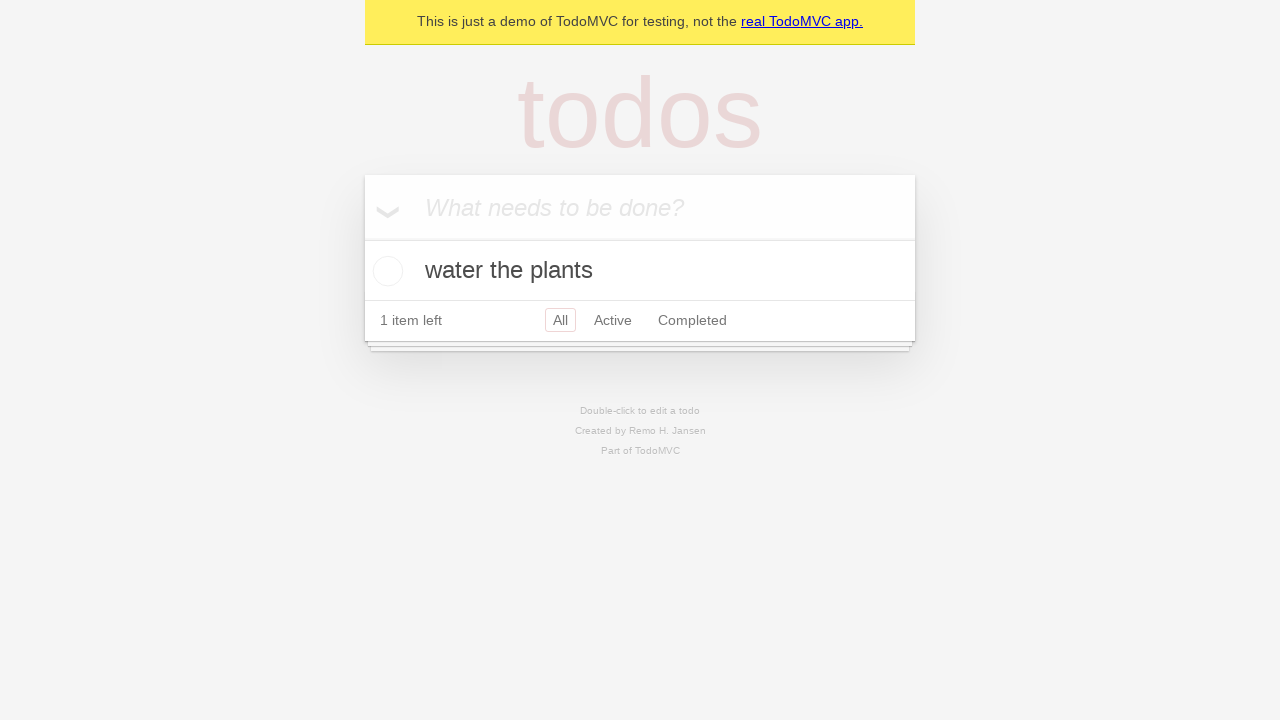